Tests the Double Click Me button on DemoQA buttons page by navigating to the buttons section, double-clicking the button, and verifying the double click message appears

Starting URL: https://demoqa.com/elements

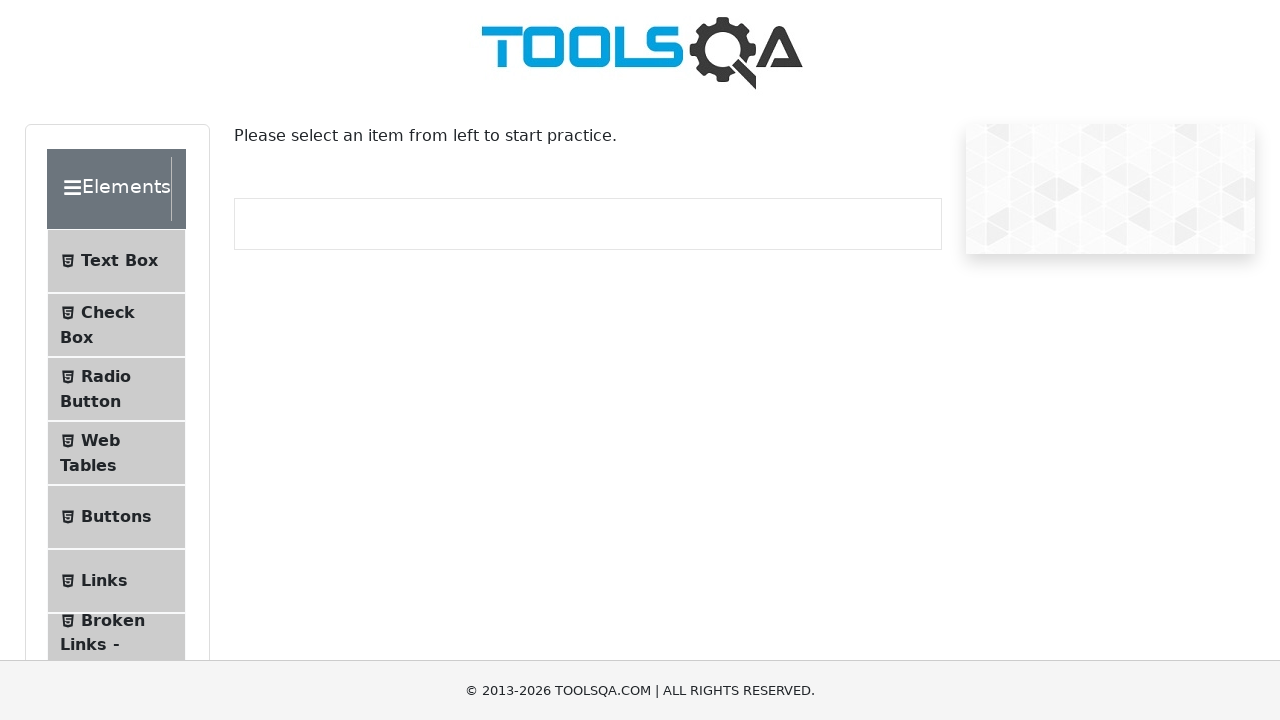

Clicked the Buttons menu item at (116, 517) on li:has-text('Buttons')
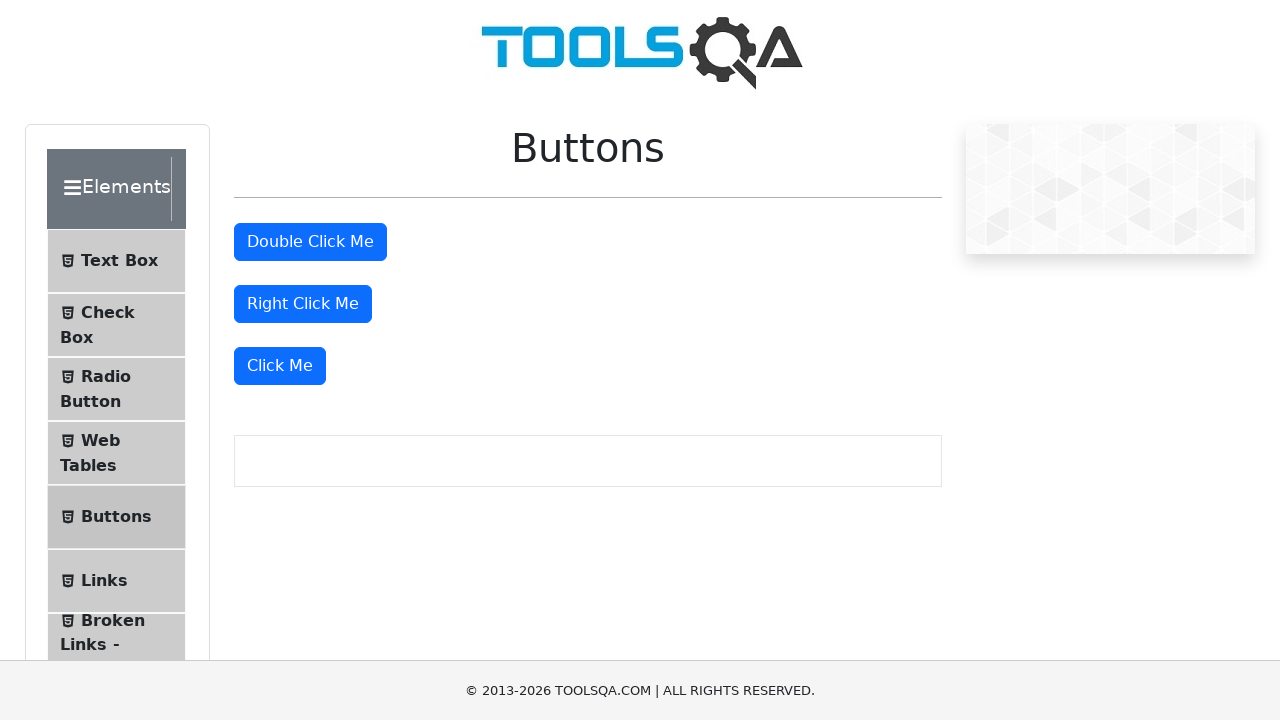

Navigated to buttons page and URL confirmed
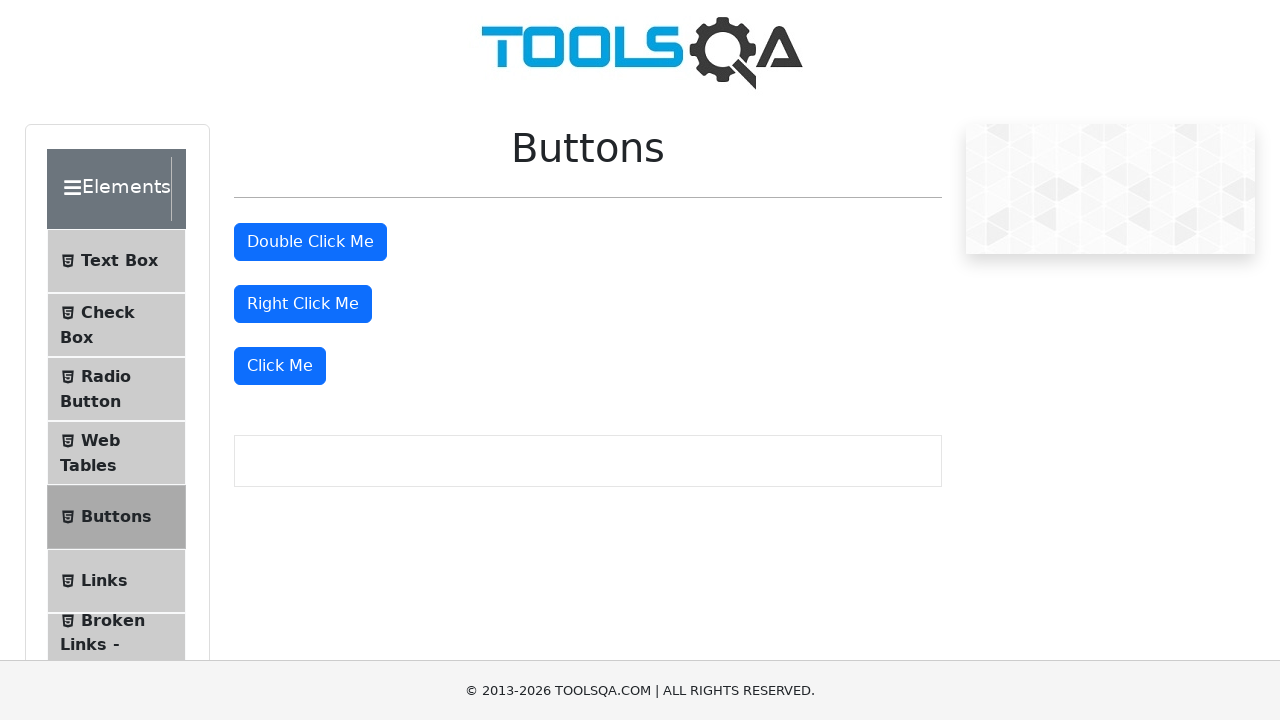

Double-clicked the 'Double Click Me' button at (310, 242) on internal:role=button[name="Double Click Me"i]
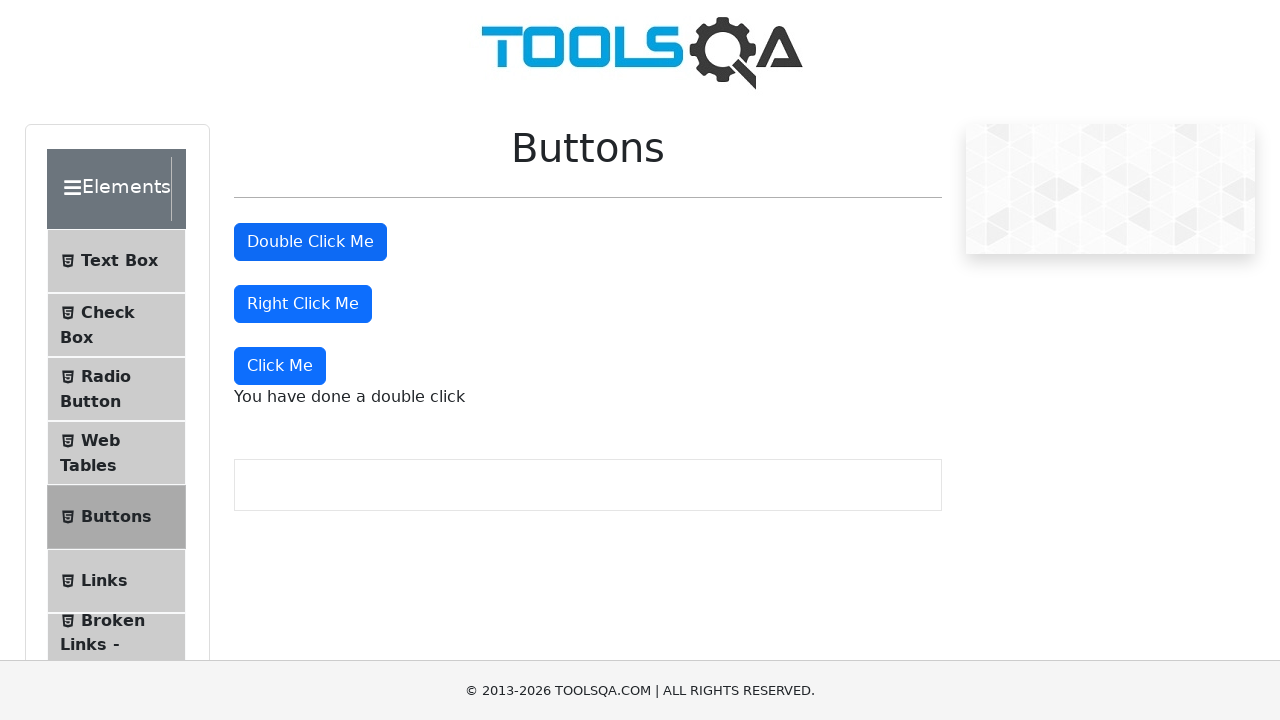

Verified 'You have done a double click' message appeared
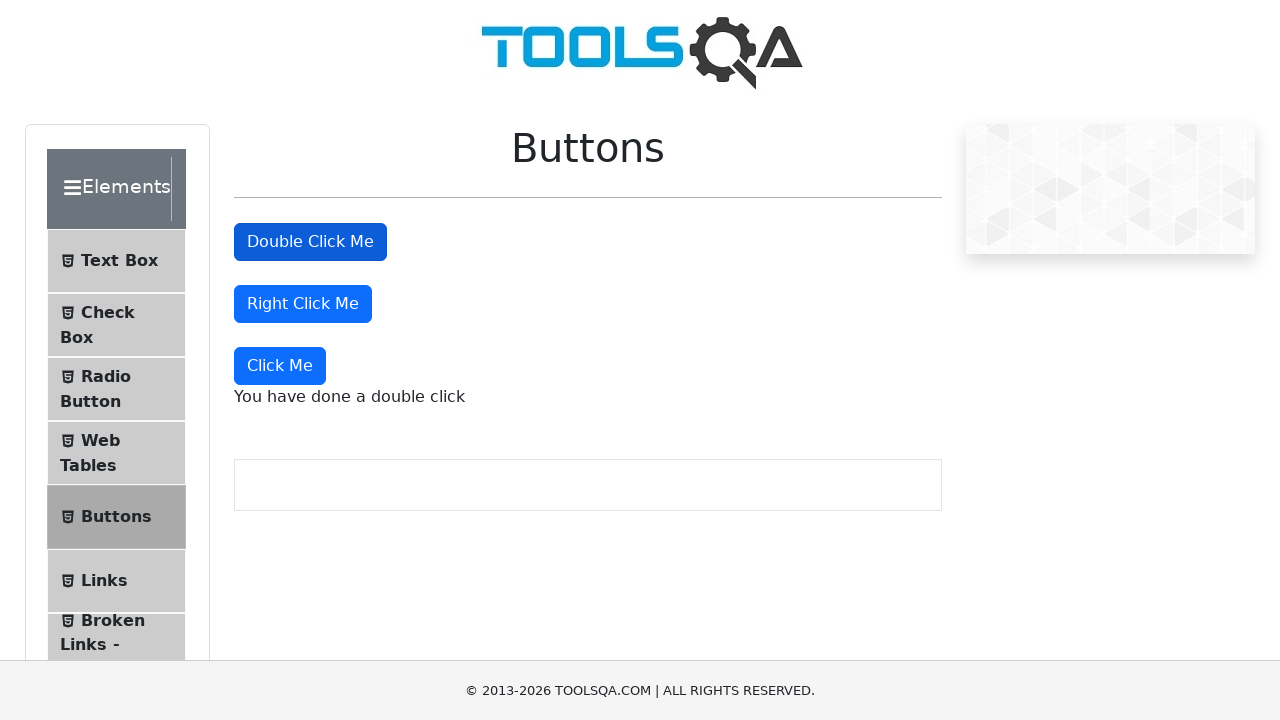

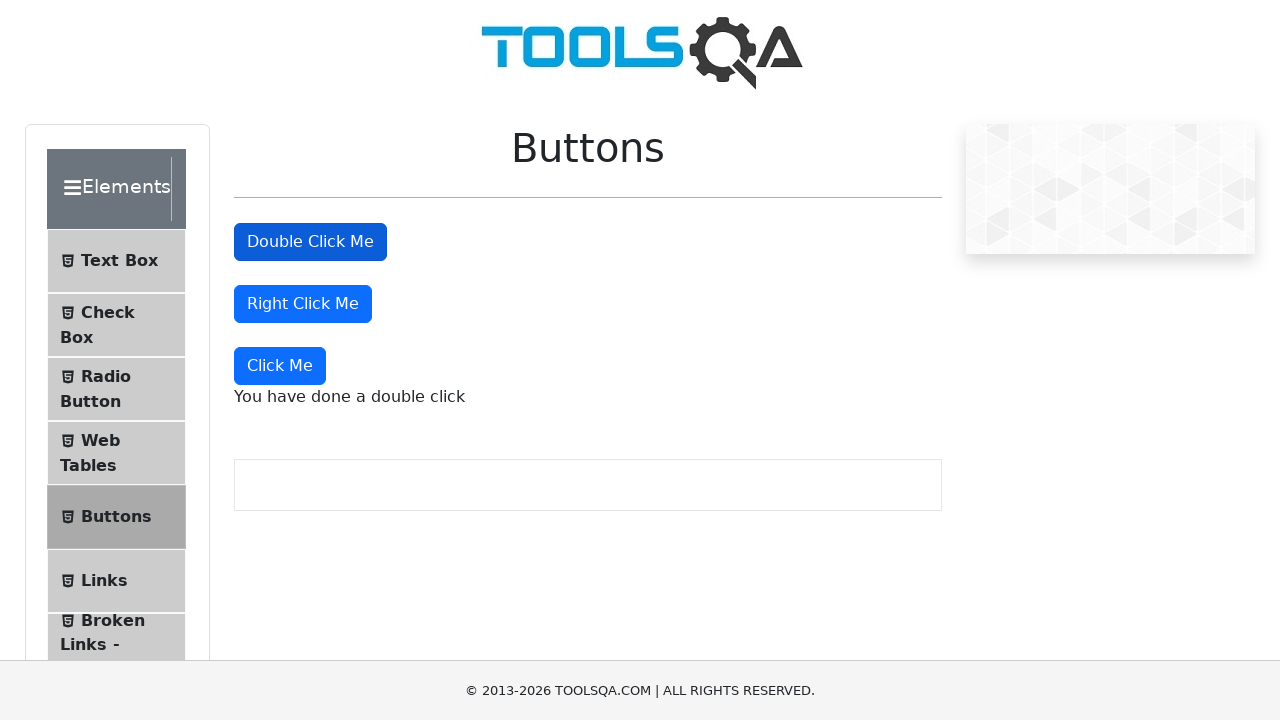